Navigates to the client page and verifies it loads successfully

Starting URL: https://rahulshettyacademy.com/client

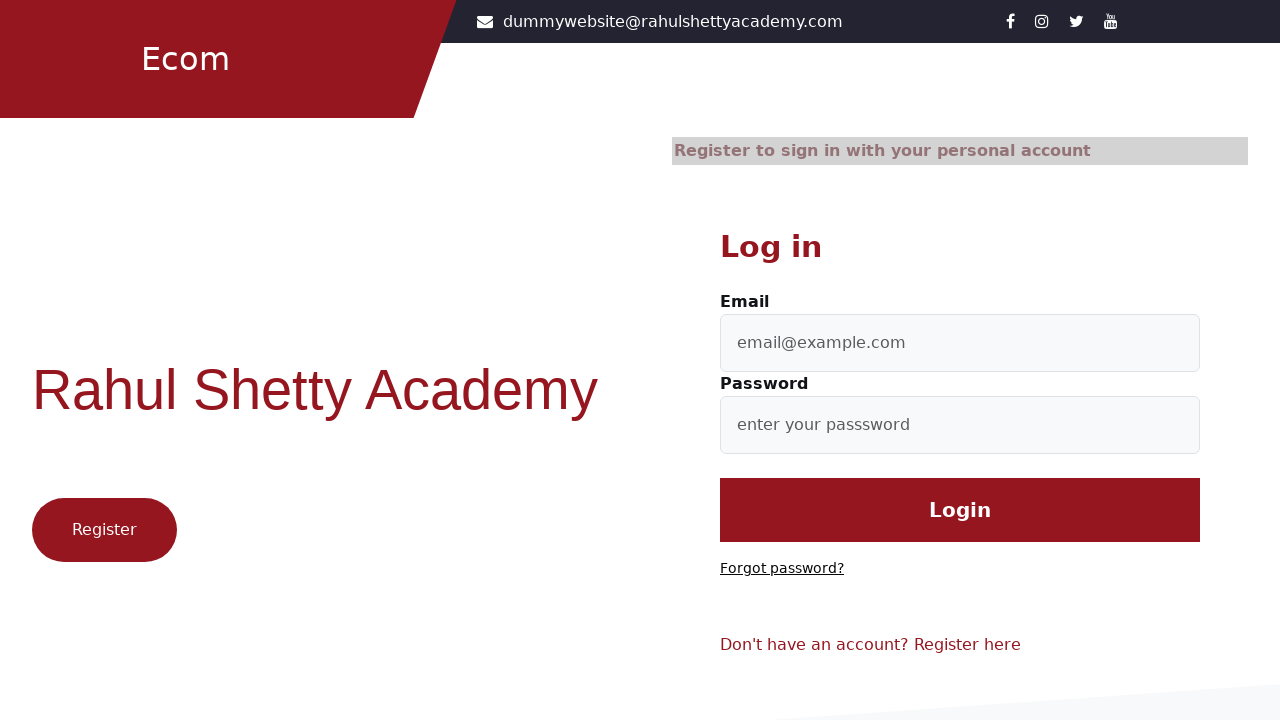

Client page loaded - DOM content fully rendered
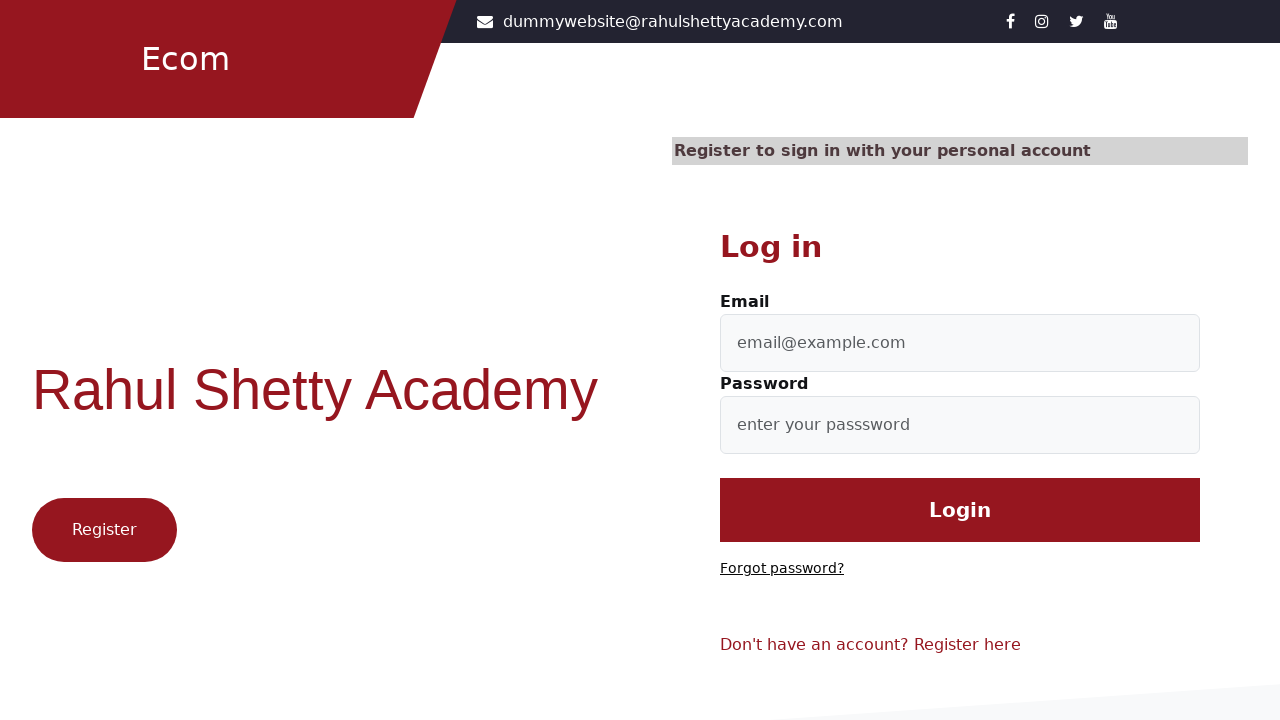

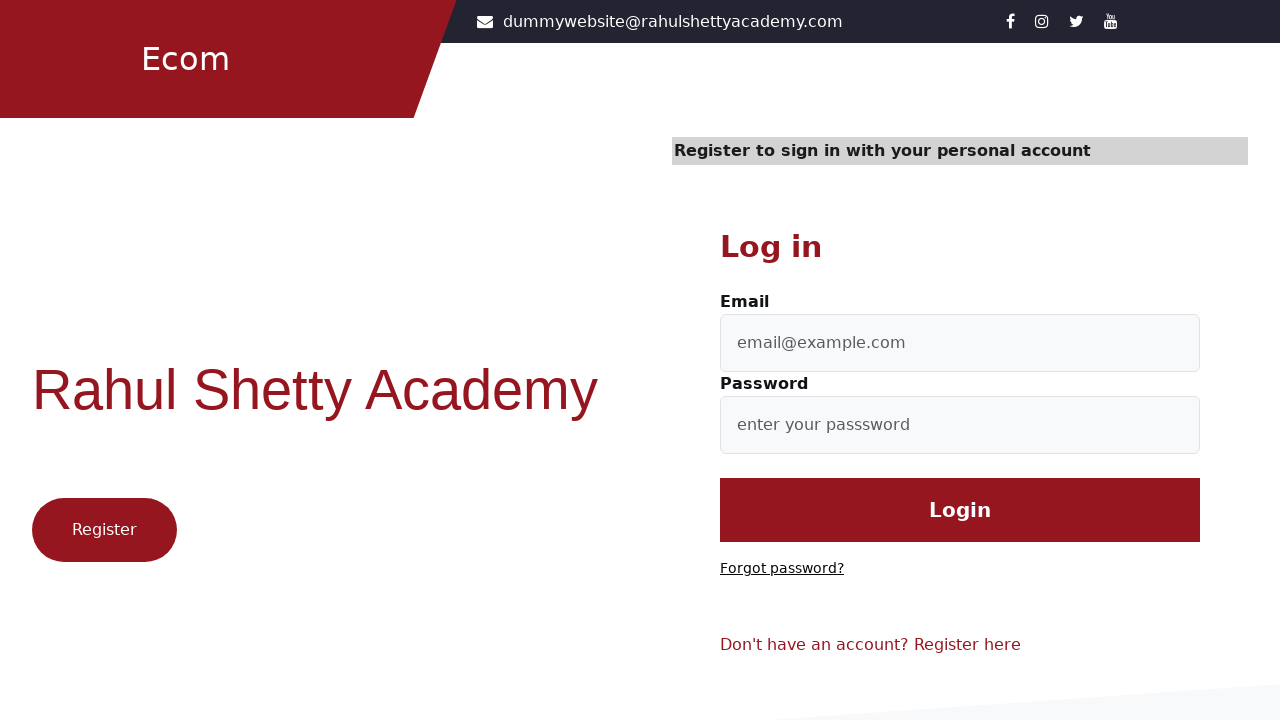